Opens the OrangeHRM demo page, maximizes the browser window, and retrieves the page title to verify the page loaded correctly.

Starting URL: https://opensource-demo.orangehrmlive.com/

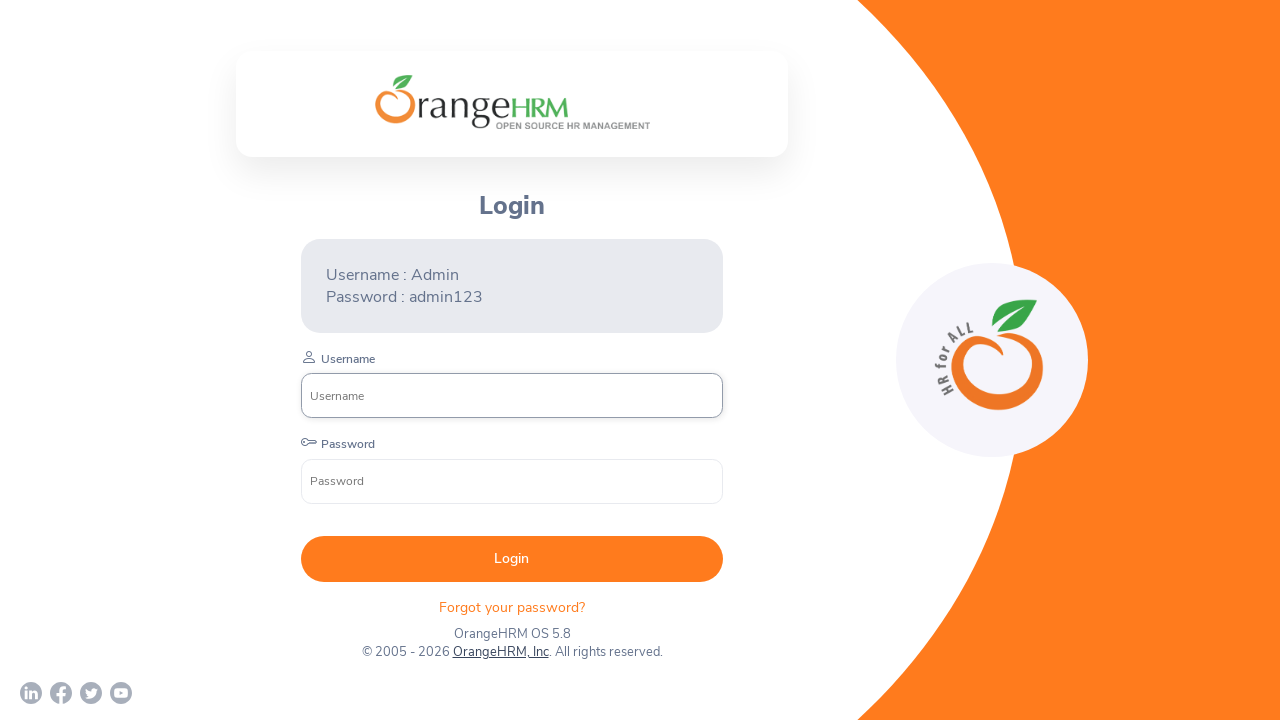

Set viewport size to 1920x1080
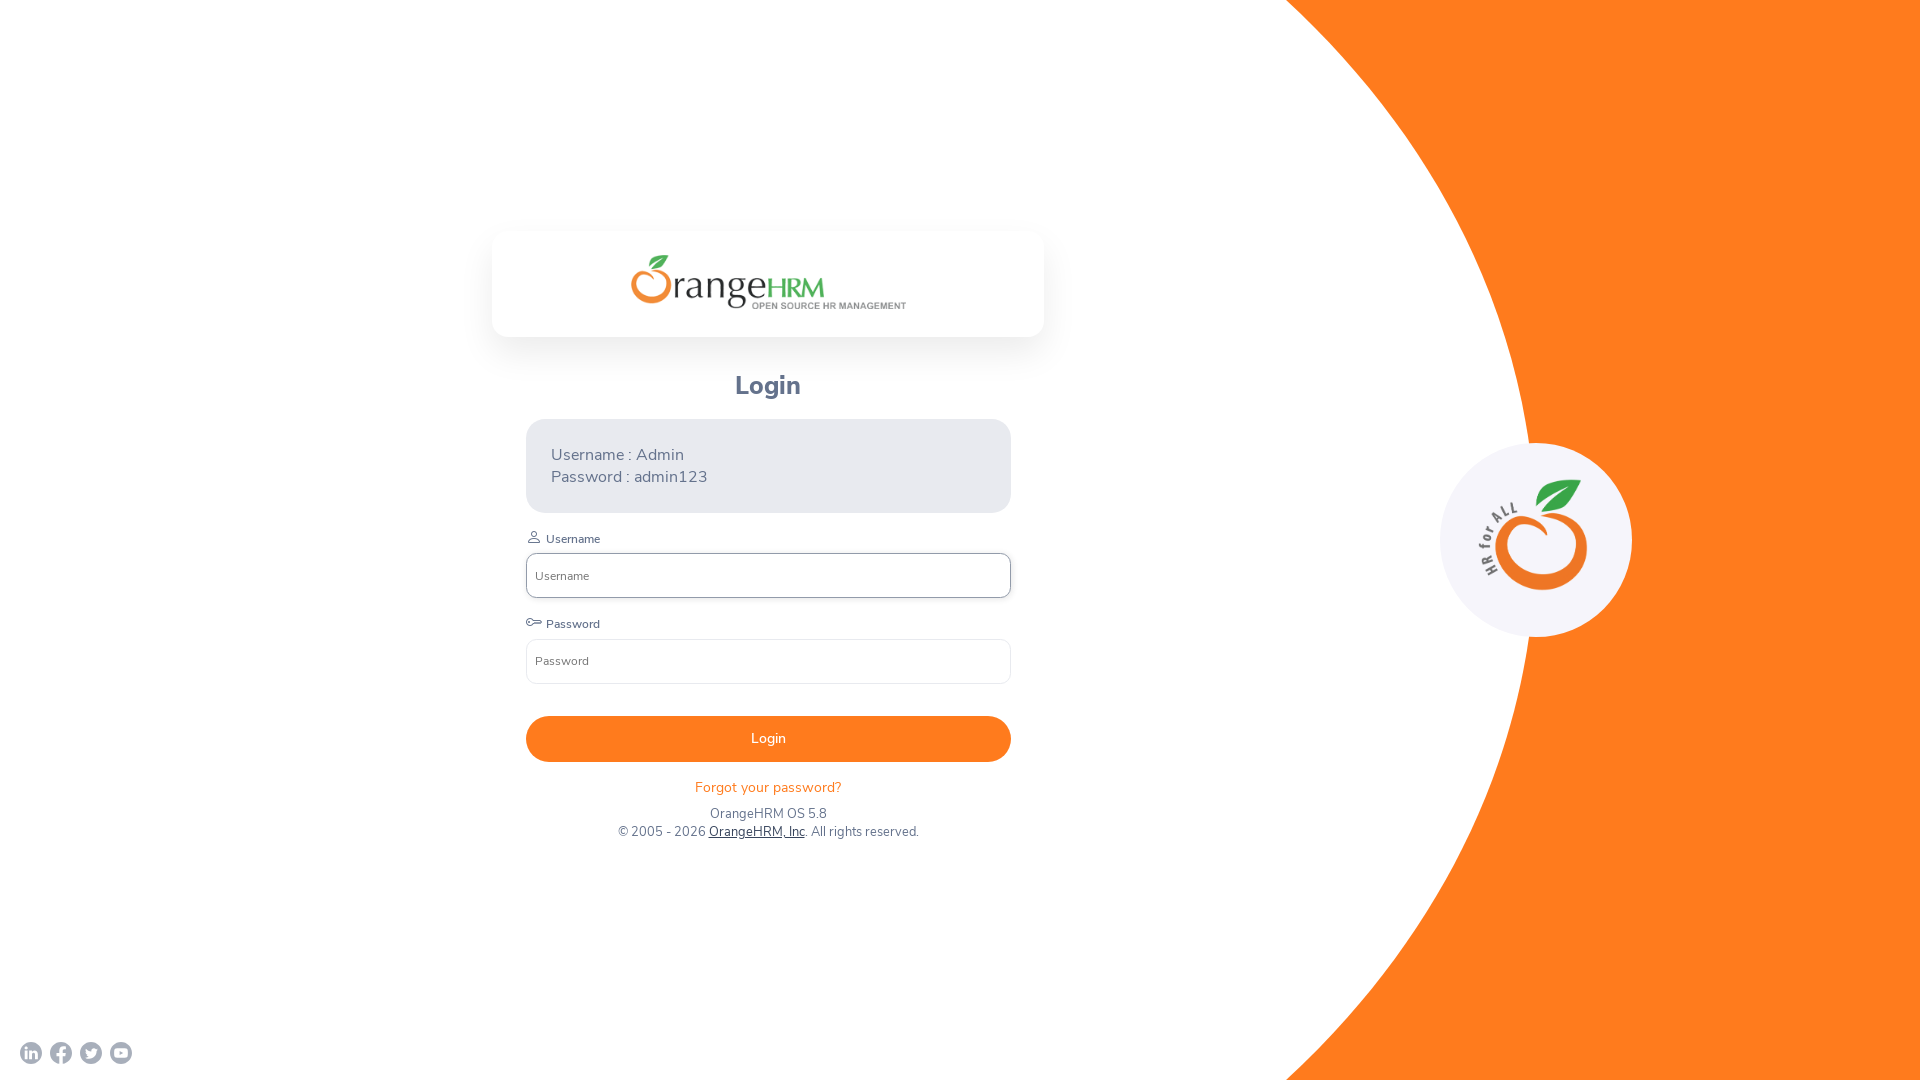

Retrieved page title: OrangeHRM
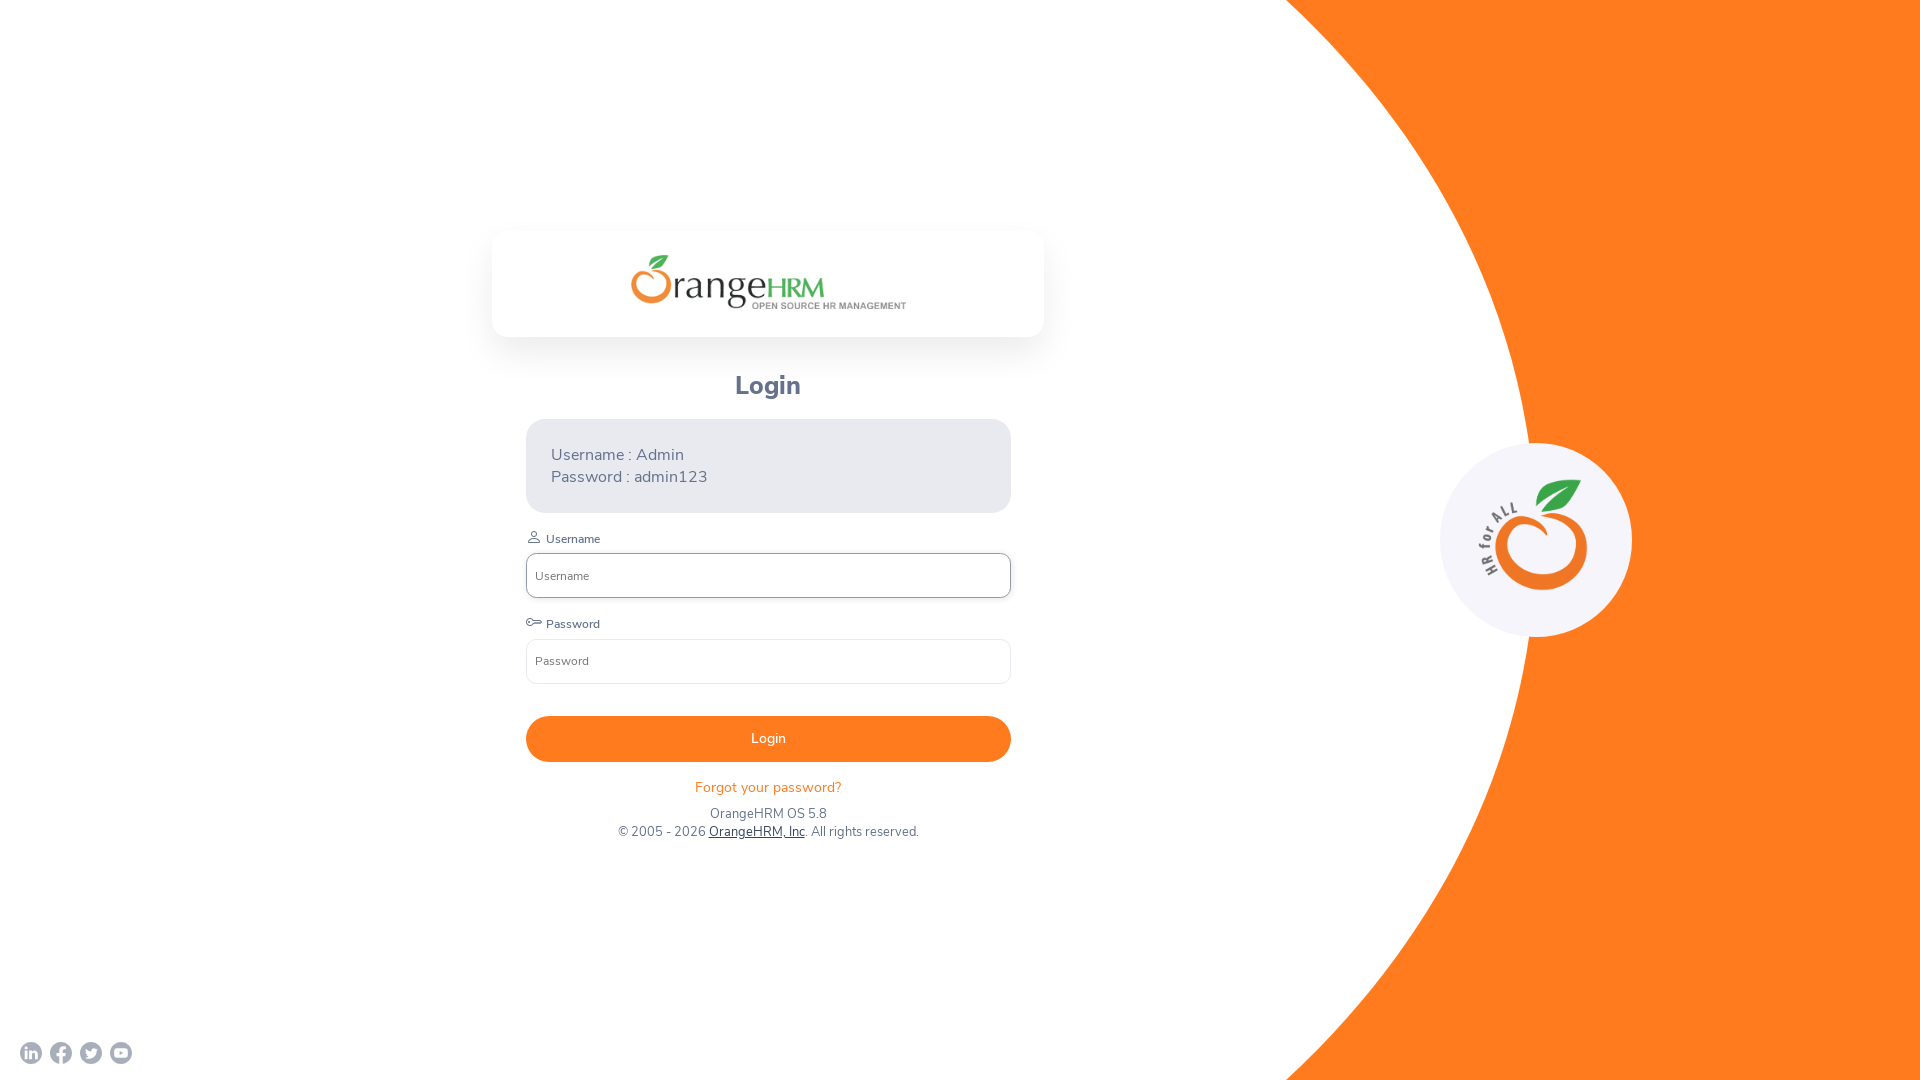

Page fully loaded (DOM content loaded)
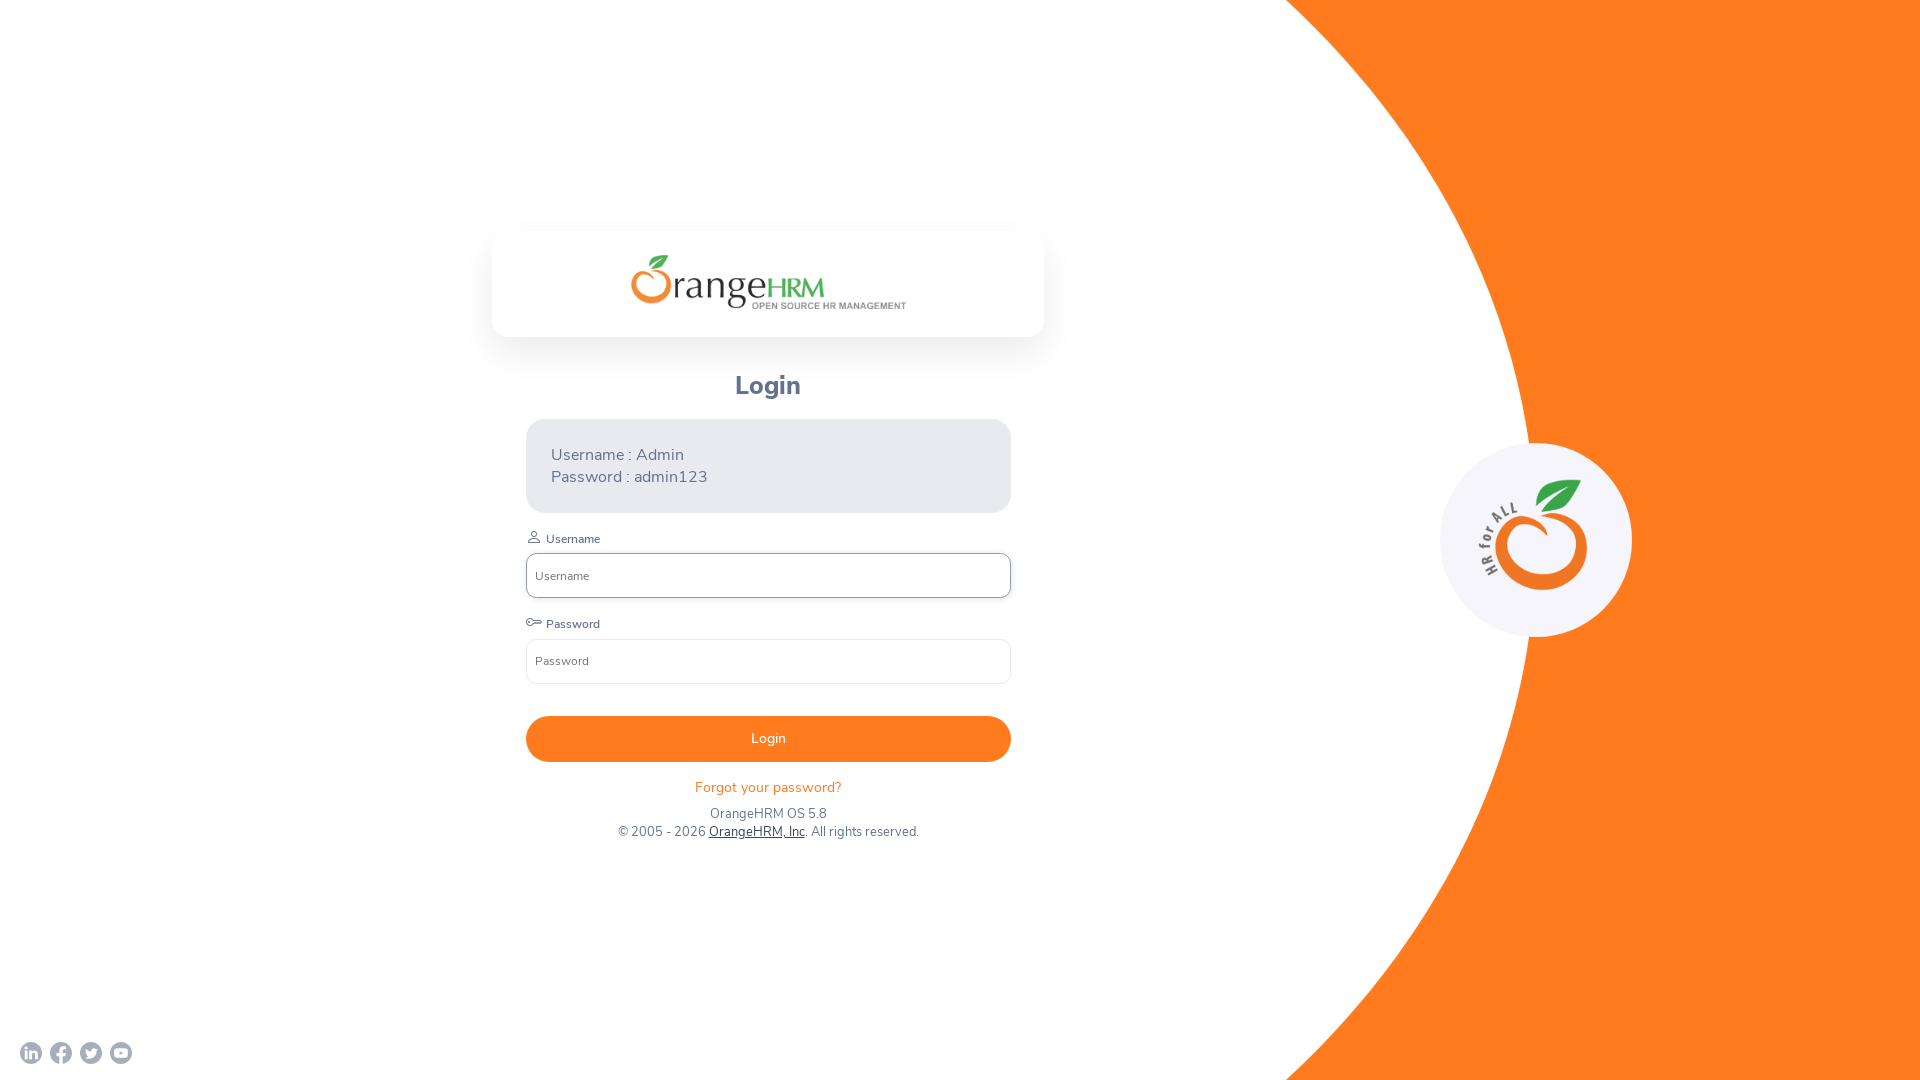

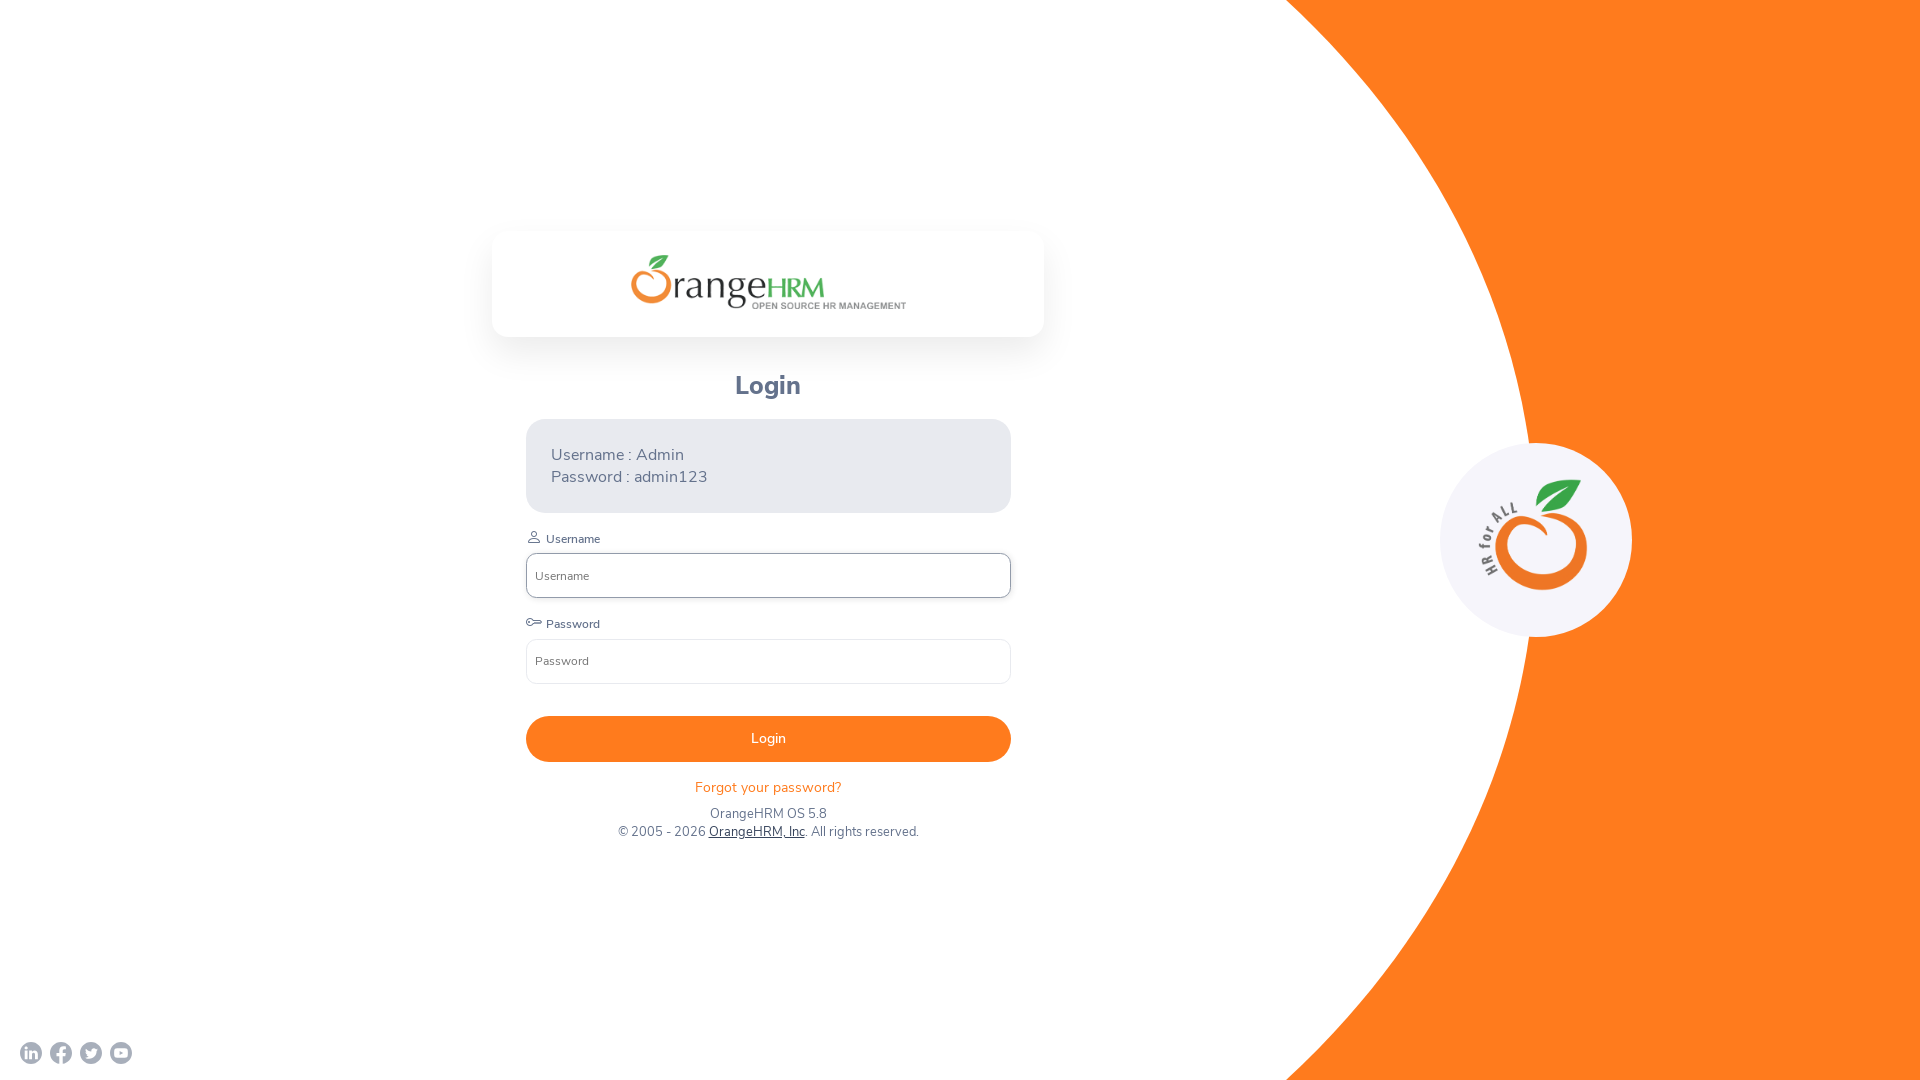